Retrieves a value from an element's attribute, calculates a mathematical expression, and submits a form with the result along with checkbox and radio button selections

Starting URL: http://suninjuly.github.io/get_attribute.html

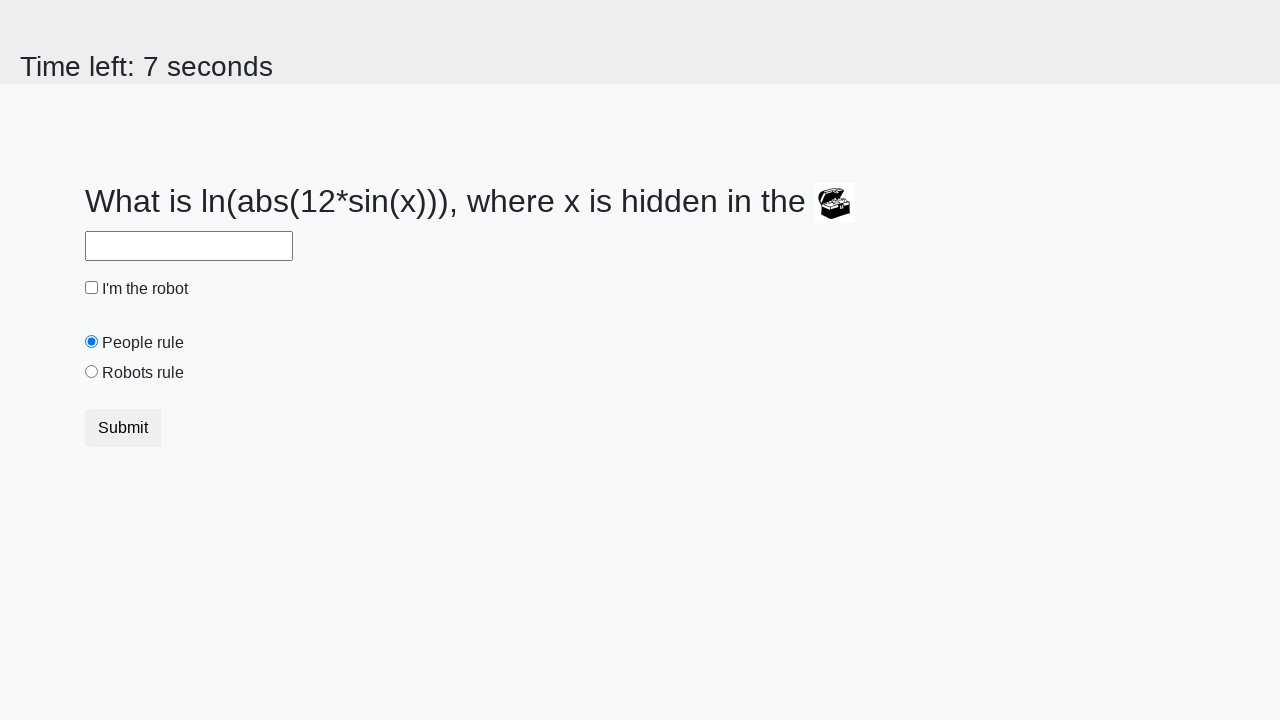

Located treasure element with valuex attribute
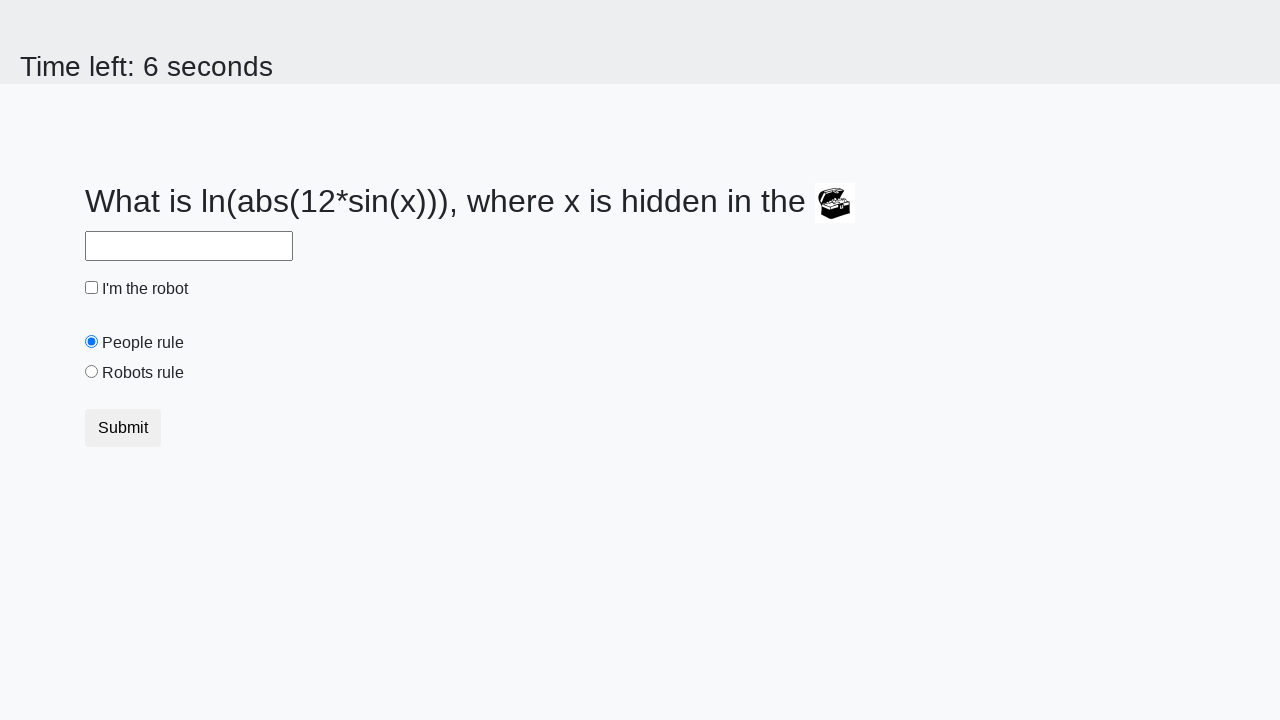

Retrieved valuex attribute from treasure element
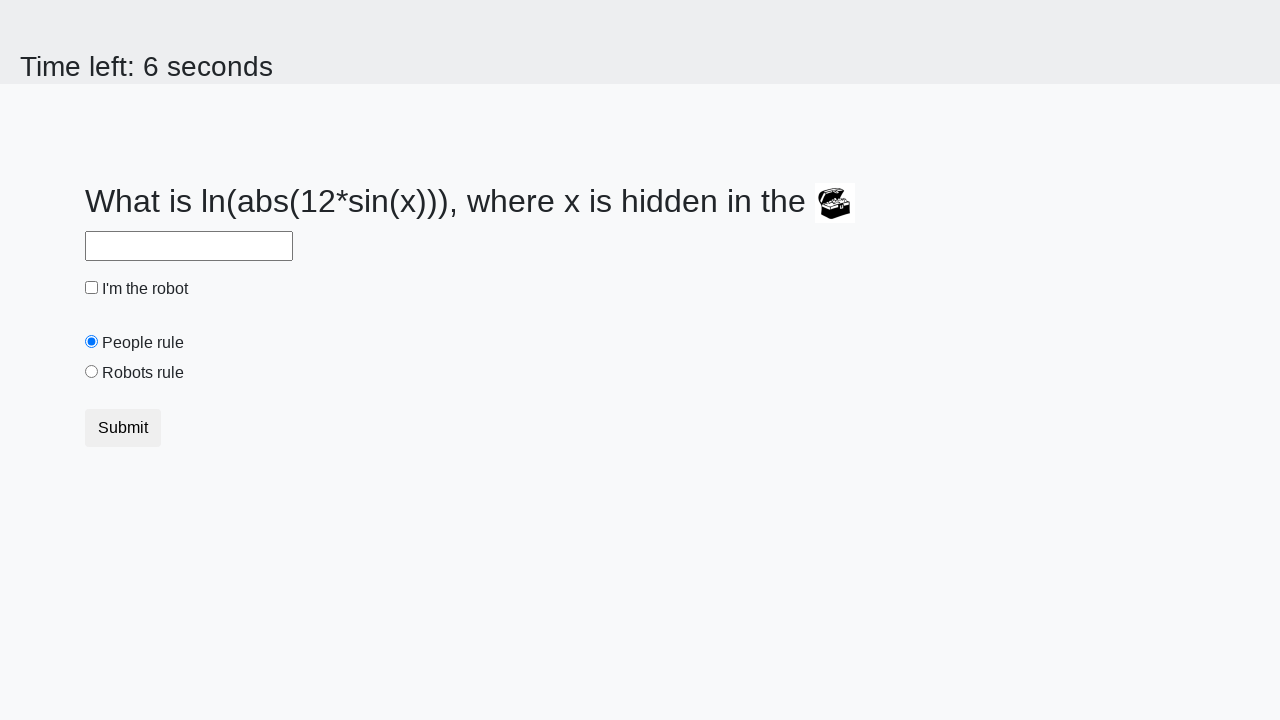

Calculated mathematical expression: log(abs(12 * sin(41))) = 0.6436796004658139
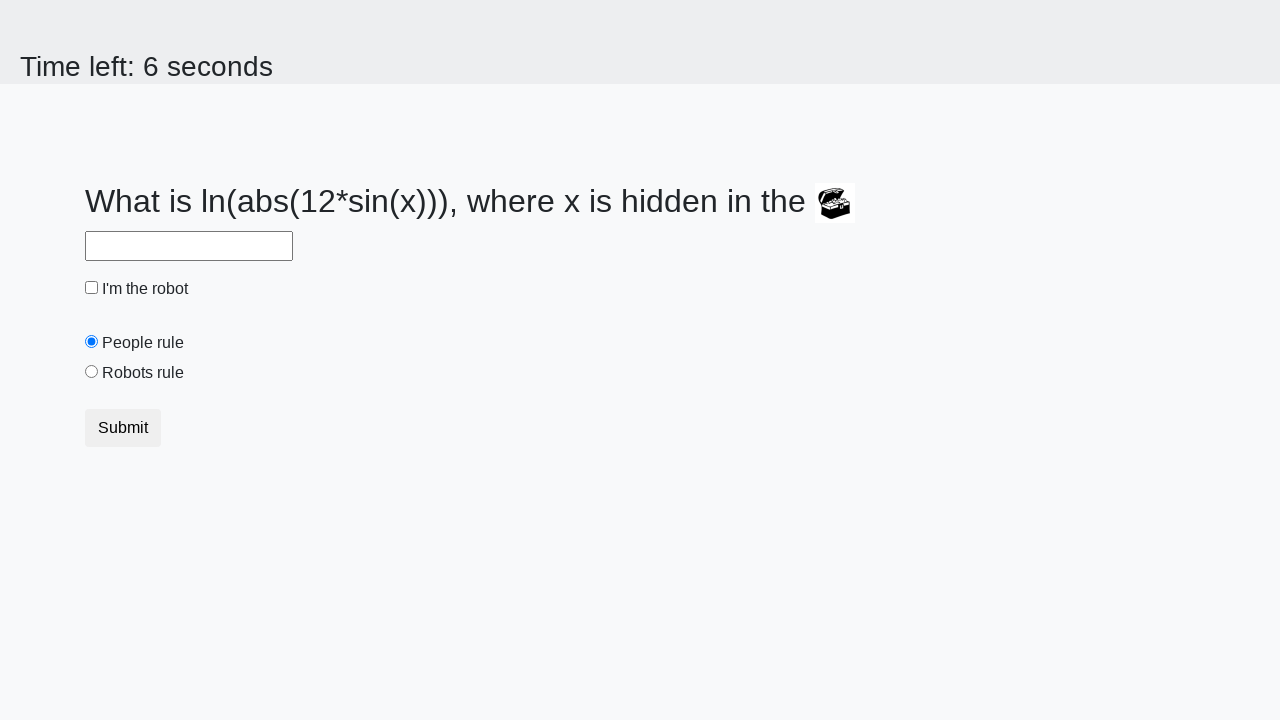

Filled answer field with calculated value: 0.6436796004658139 on #answer
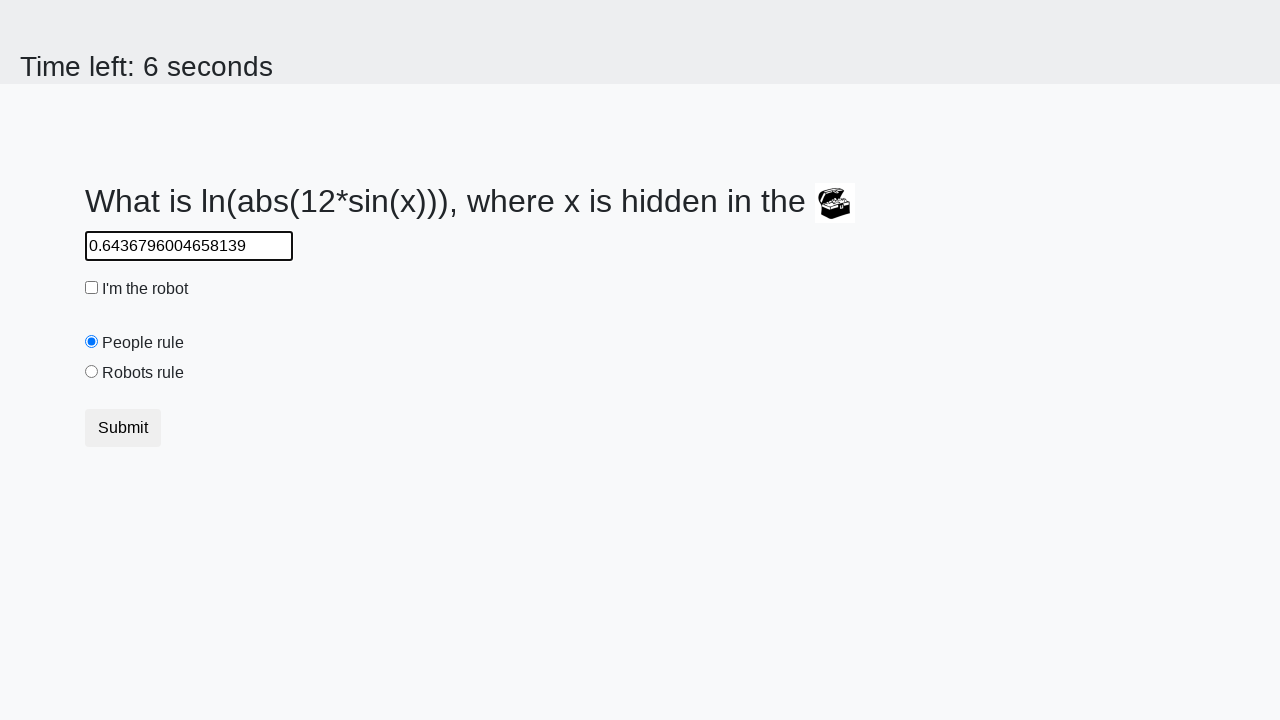

Checked the robot checkbox at (92, 288) on #robotCheckbox
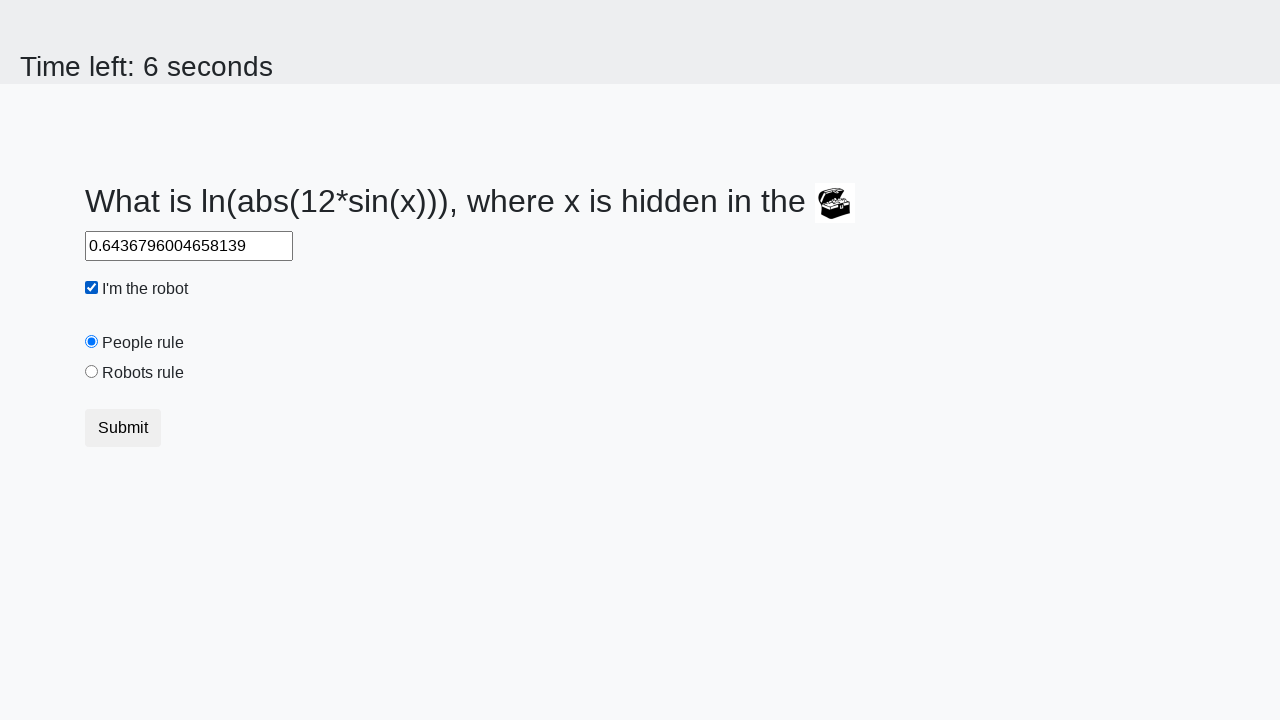

Selected the robots rule radio button at (92, 372) on #robotsRule
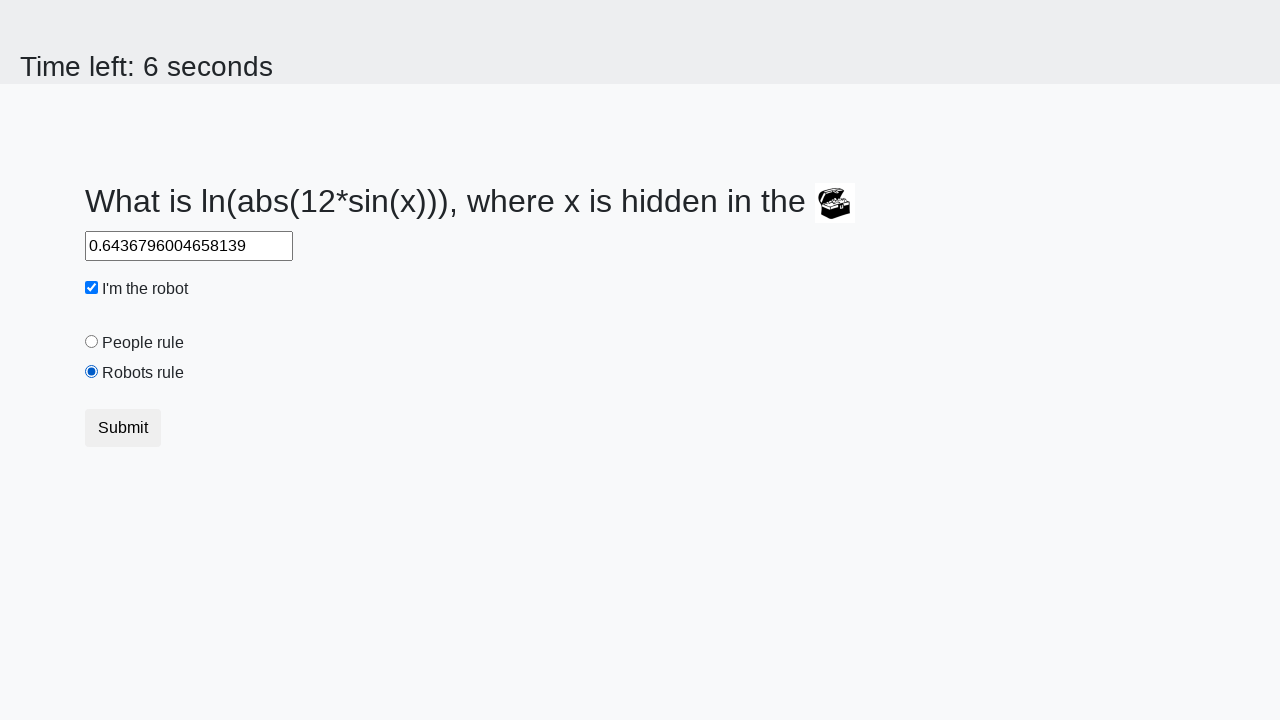

Clicked the Submit button to submit the form at (123, 428) on button:has-text('Submit')
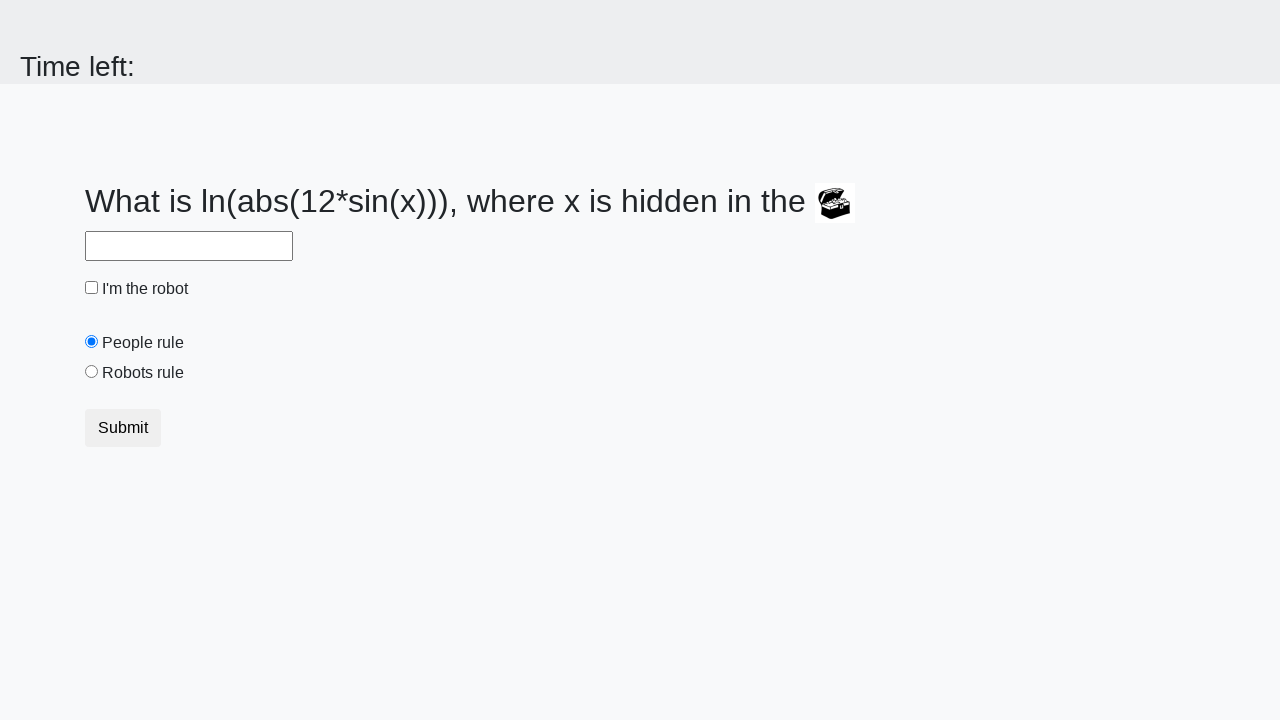

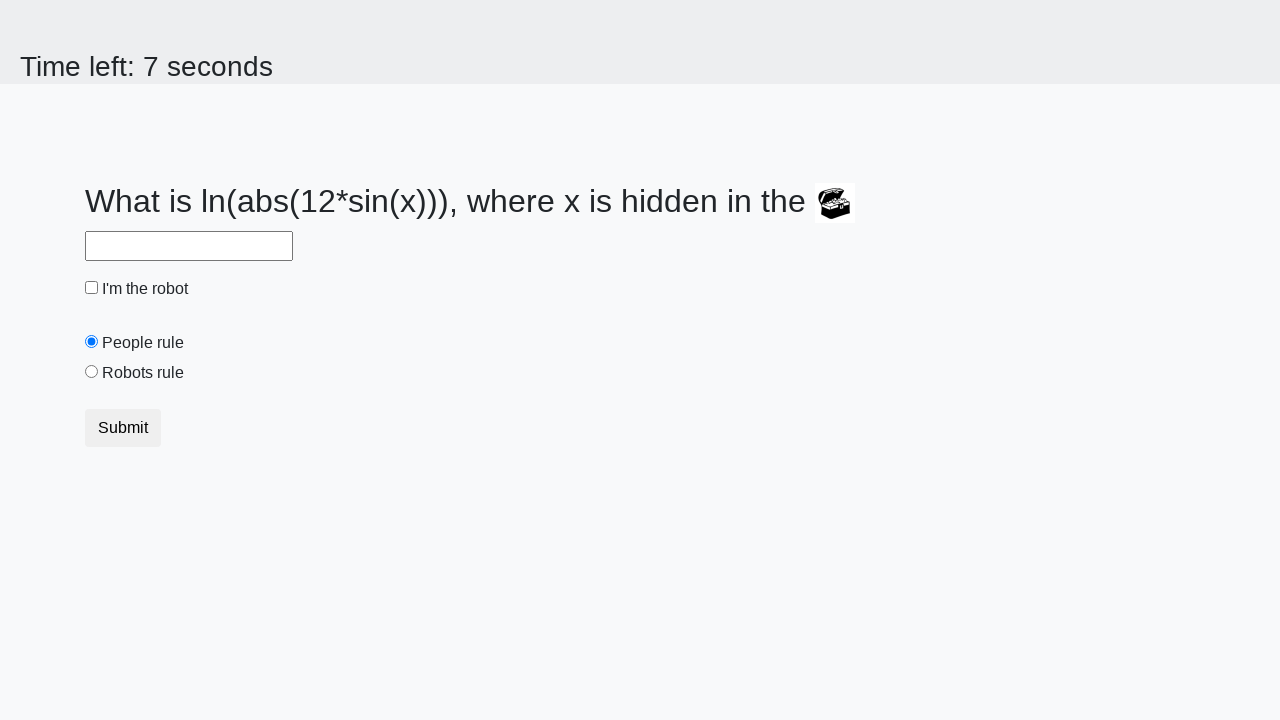